Tests that the RSVP site has an invitee list by verifying an element with id "invitedList" exists on the page

Starting URL: https://treehouse-projects.github.io/selenium-webdriver-intermediate/waits/app/index.html

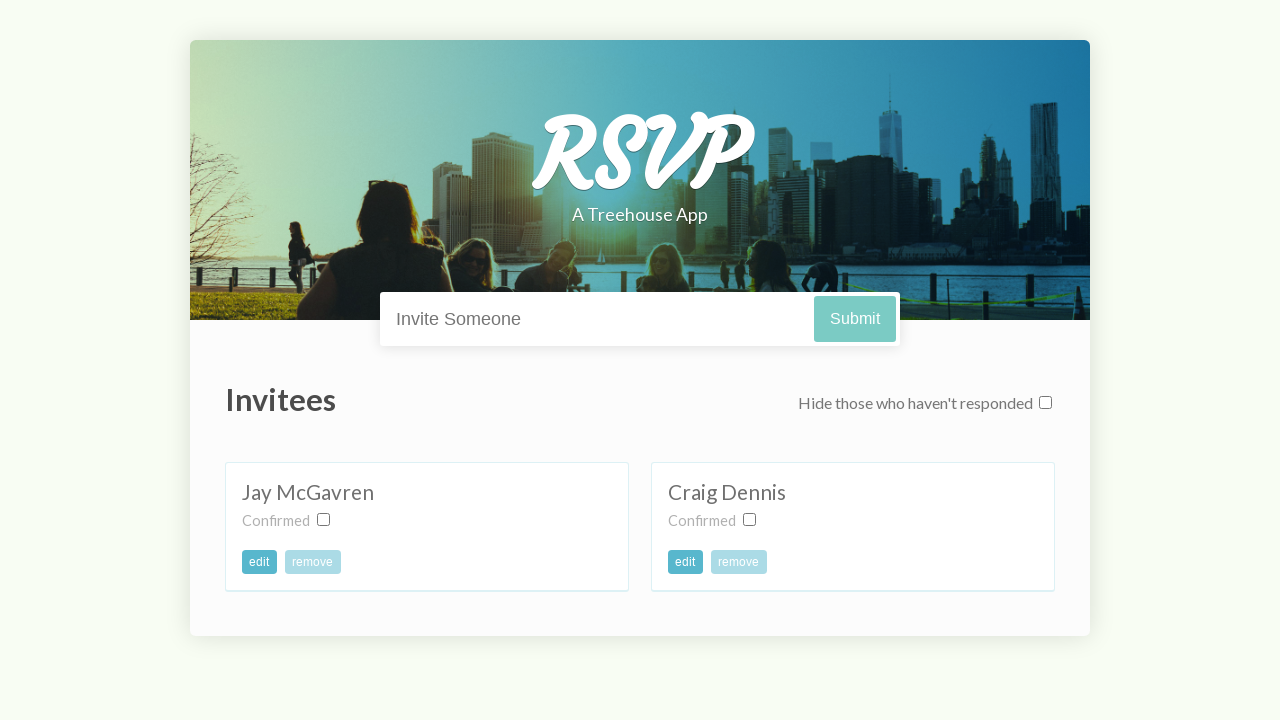

Navigated to RSVP site
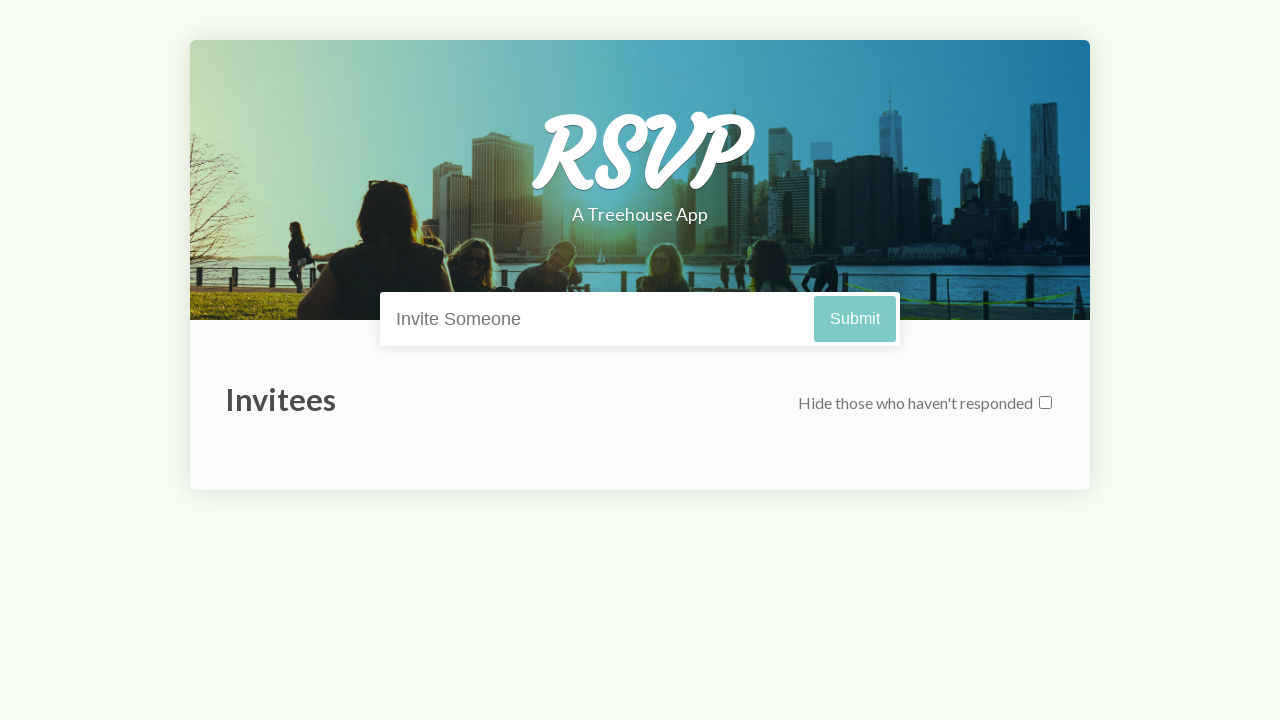

Located invitee list element with id 'invitedList'
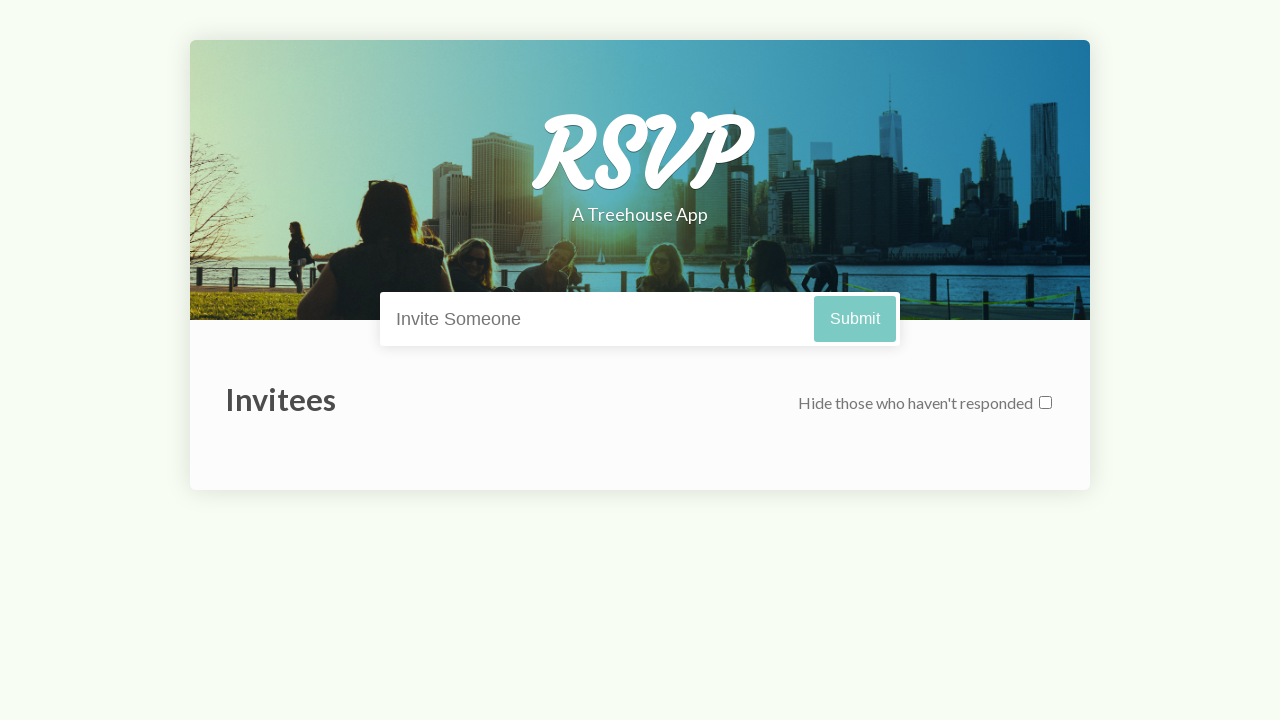

Verified invitee list element exists on the page
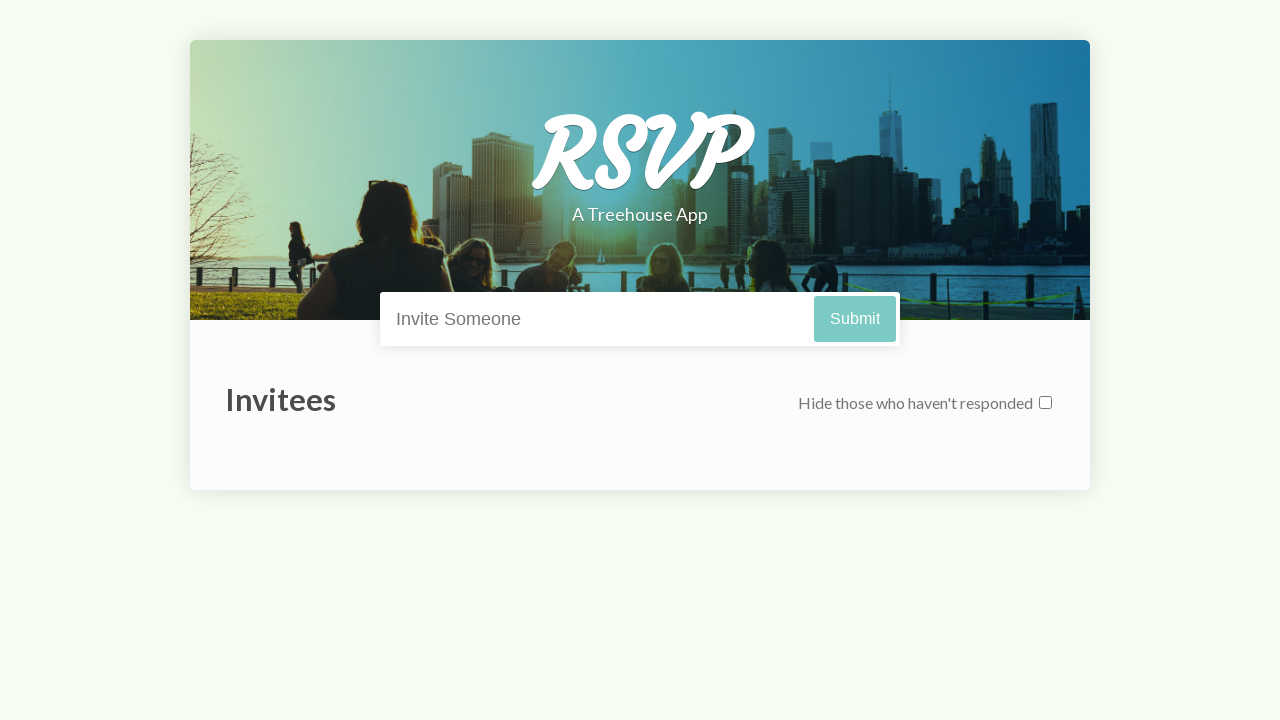

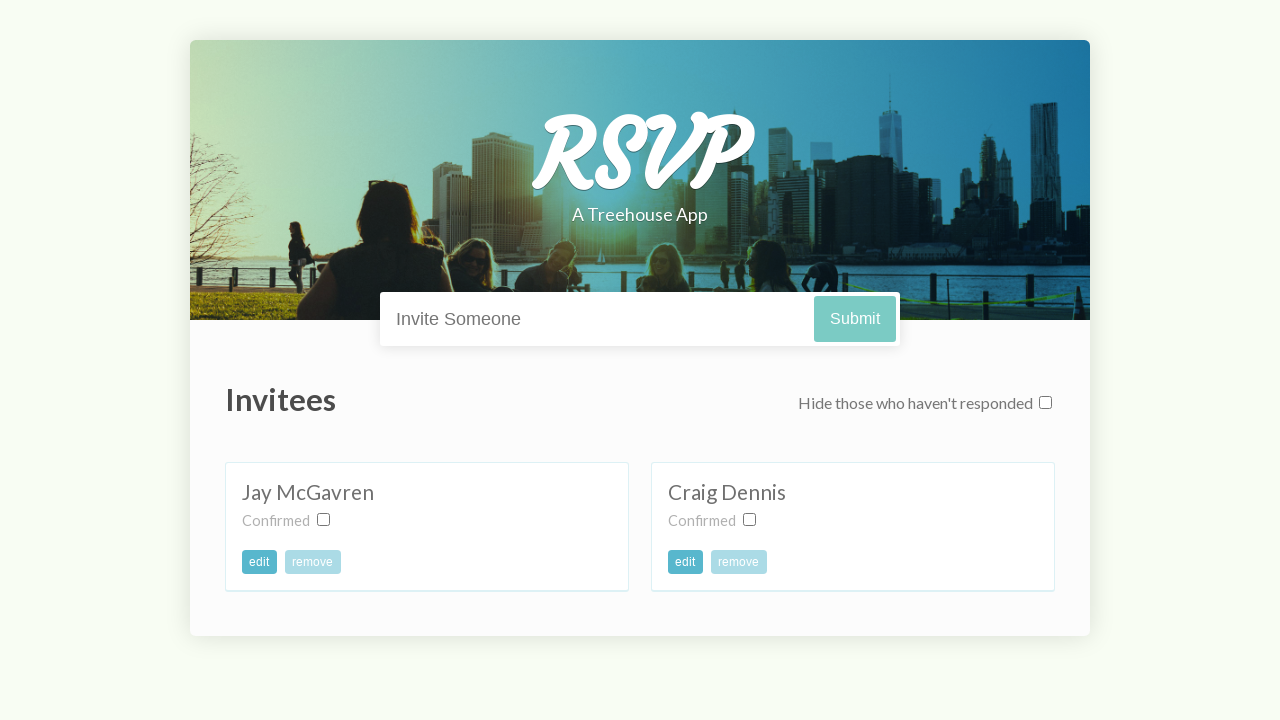